Tests CSS selector functionality by locating an input field and verifying its placeholder attribute

Starting URL: https://www.qa-practice.com/elements/input/simple

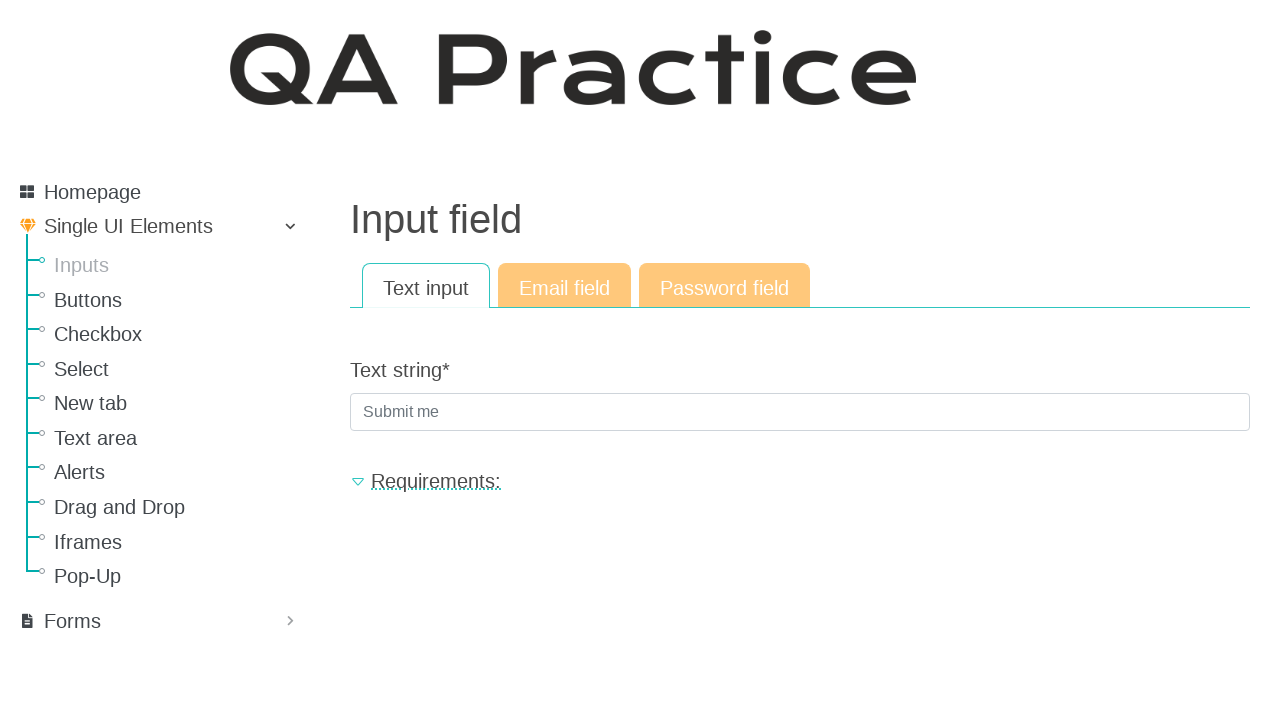

Filled input field with 'input_data' using CSS selector '.form-control' on .form-control
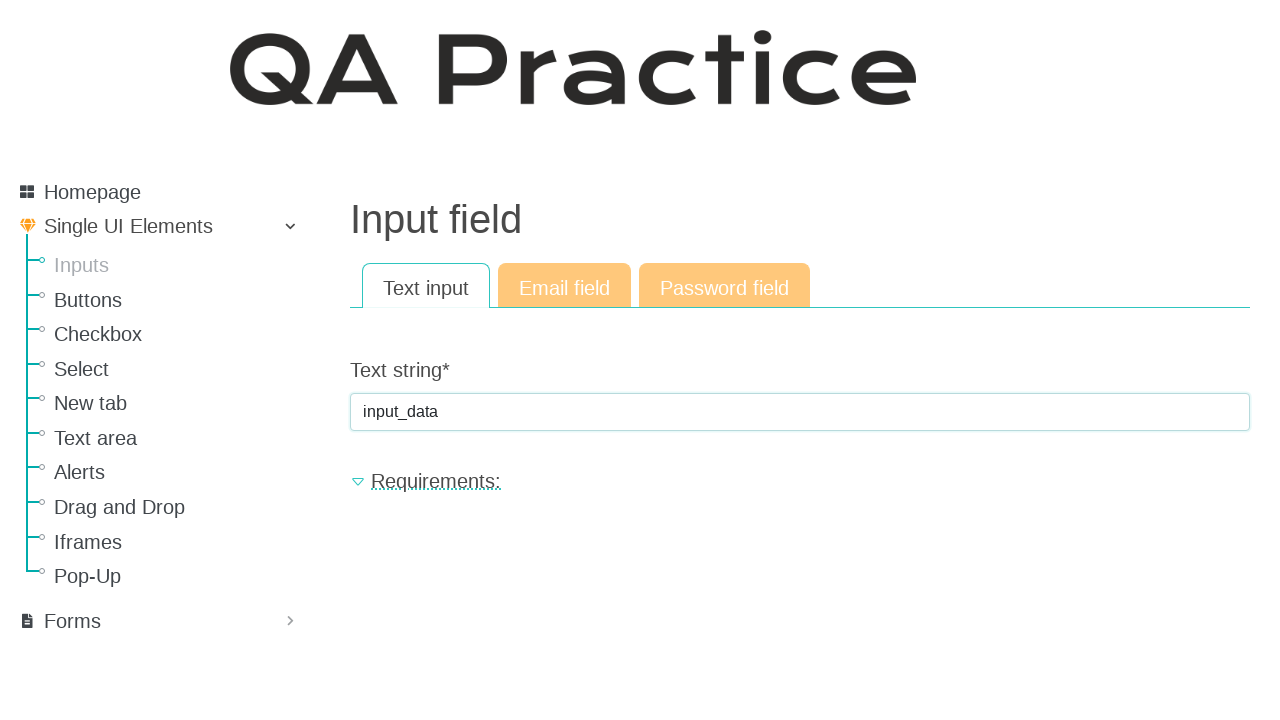

Retrieved placeholder attribute from input field
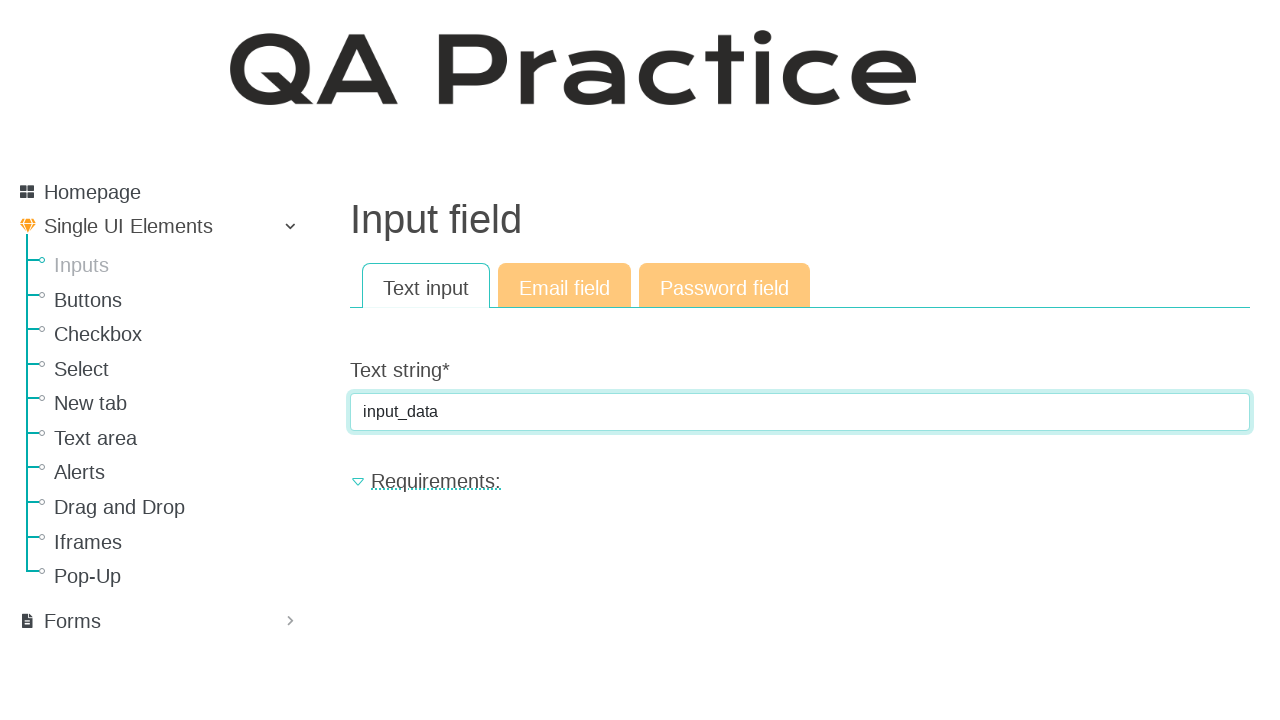

Verified placeholder attribute equals 'Submit me'
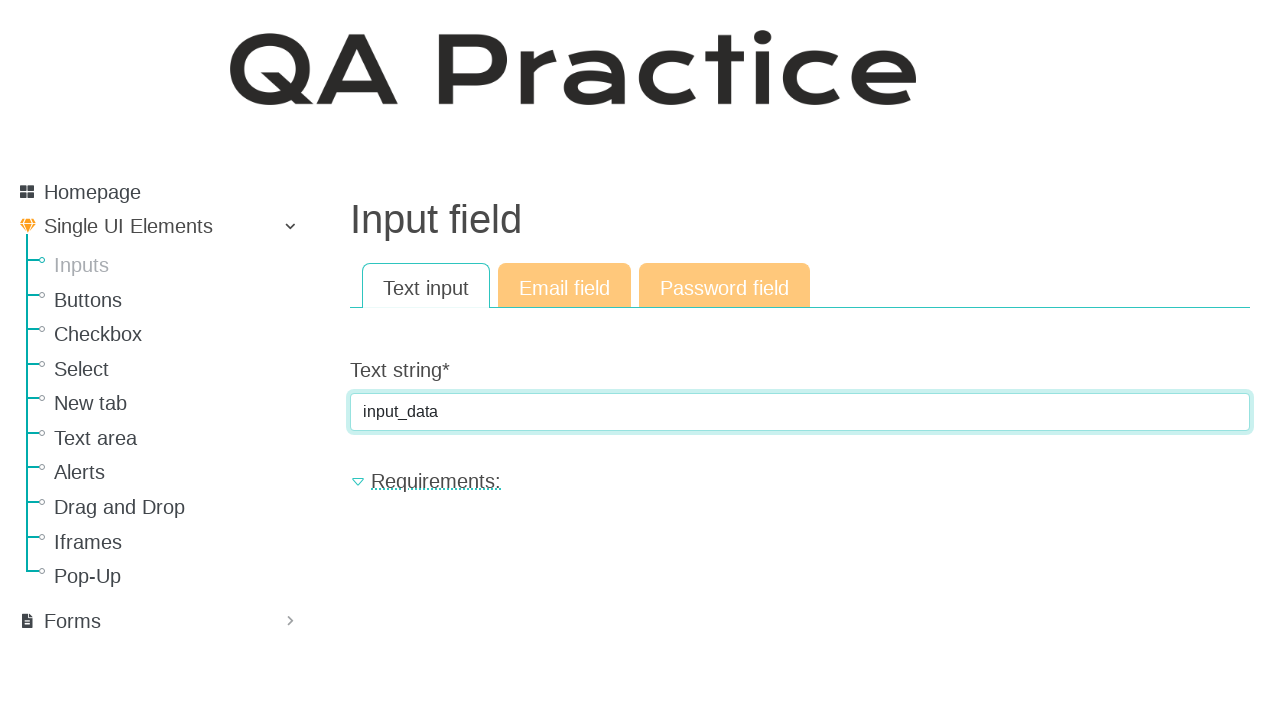

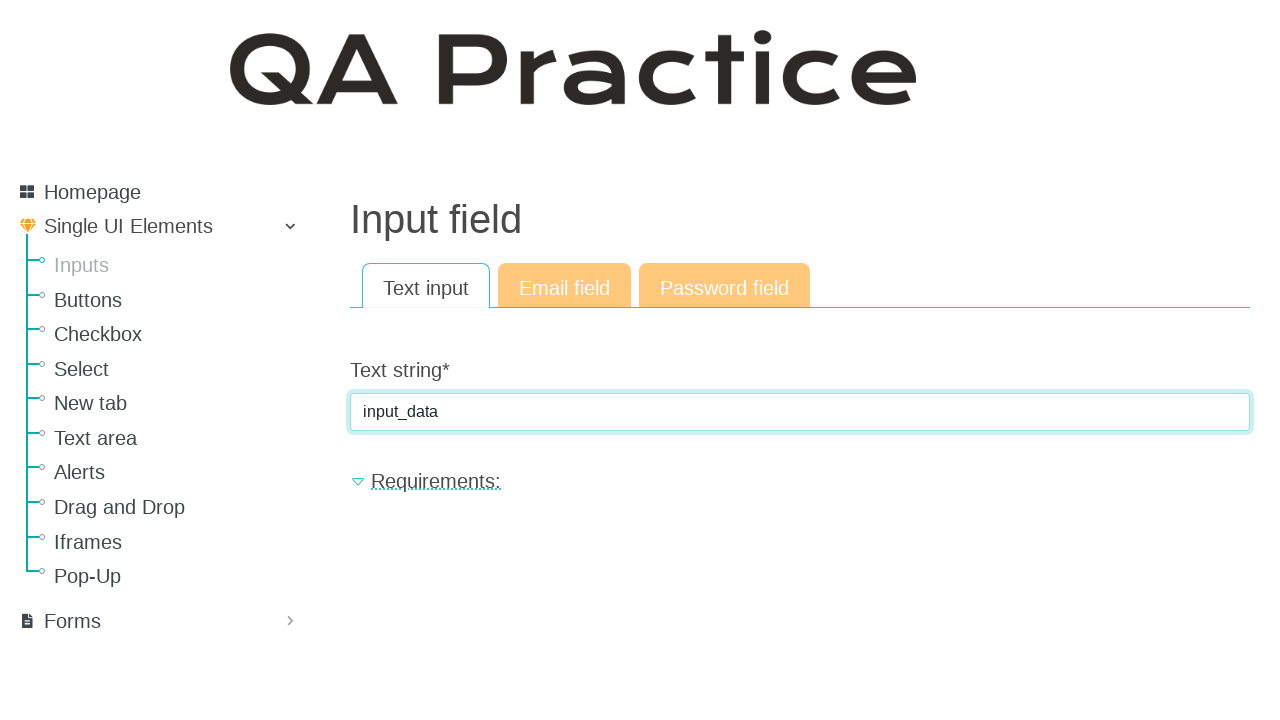